Tests the search functionality on JioSaavn by entering an artist name in the search box and clicking "View All" to see all search results.

Starting URL: https://www.jiosaavn.com/

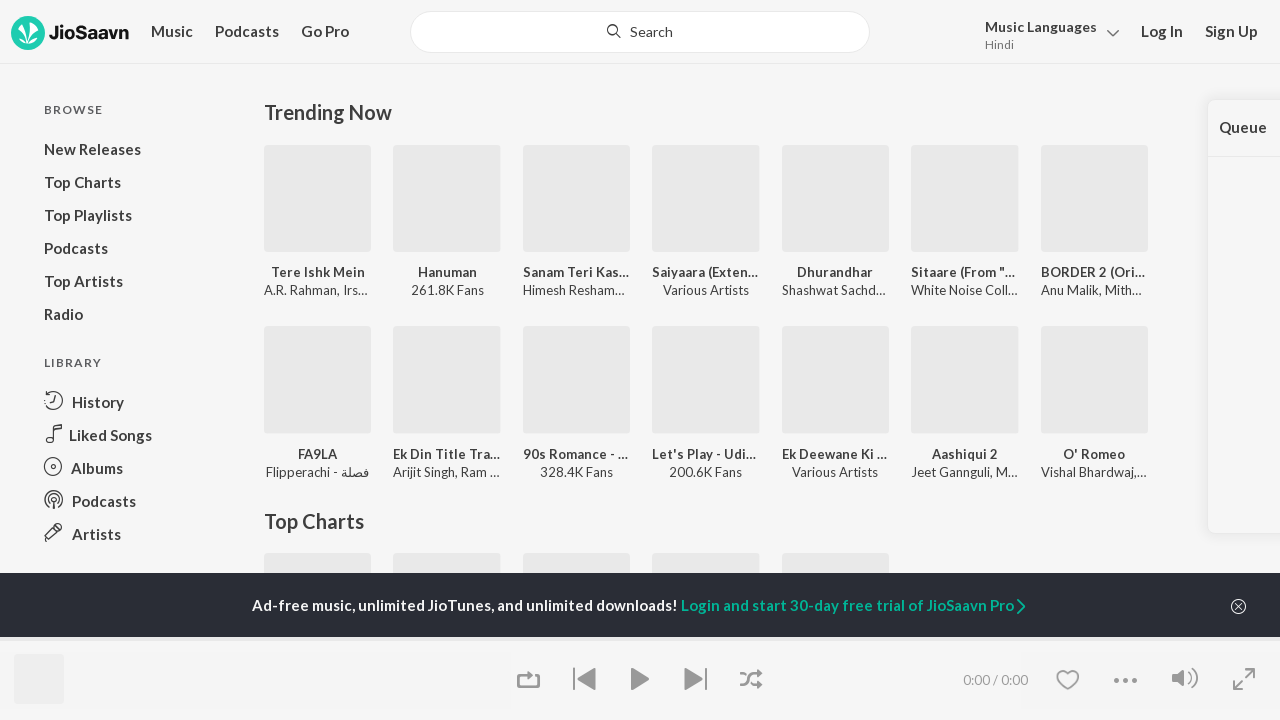

Filled search field with artist name 'Arijit singh' on .rbt-input-main
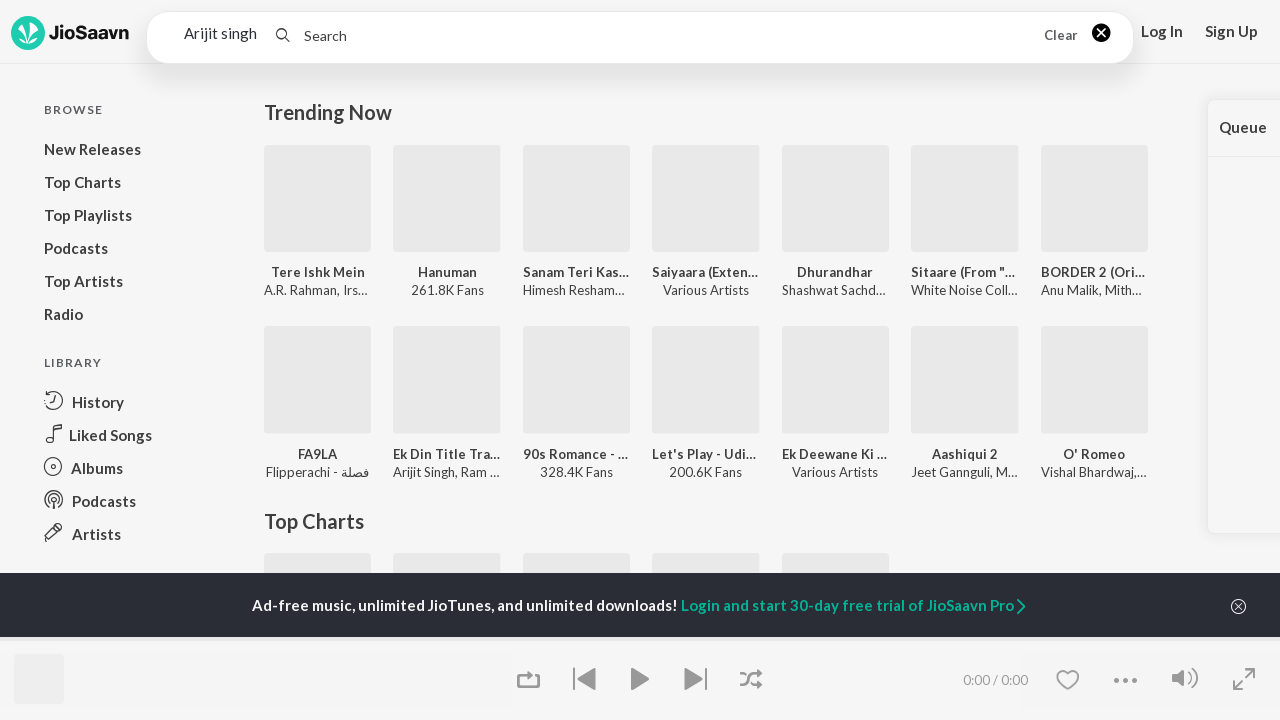

Waited for search suggestions to appear
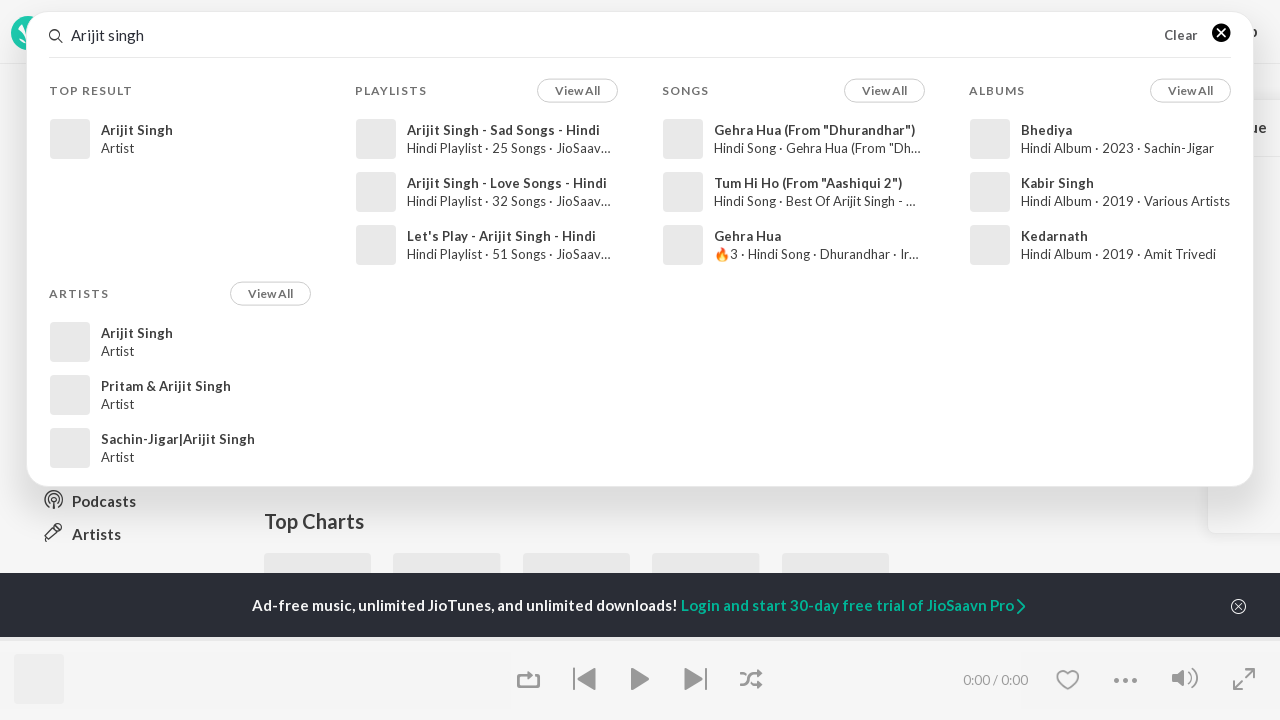

Clicked 'View All' to see all search results for the artist at (578, 90) on text=View All
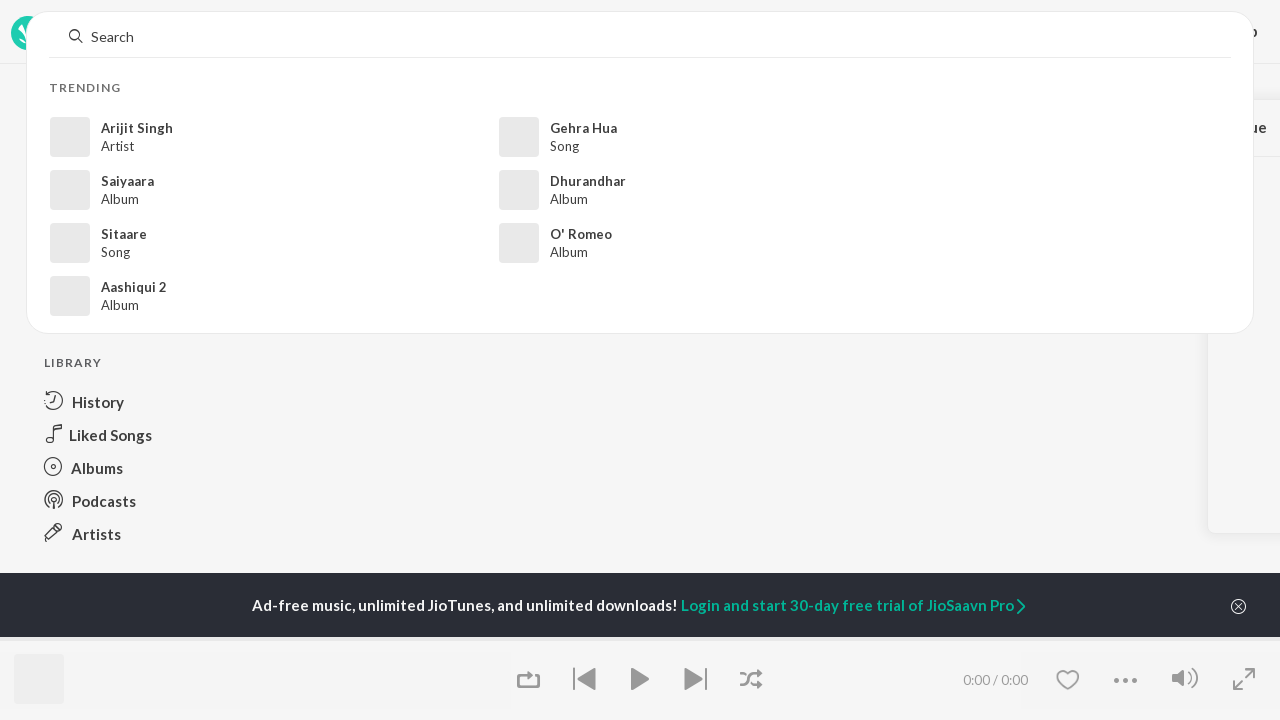

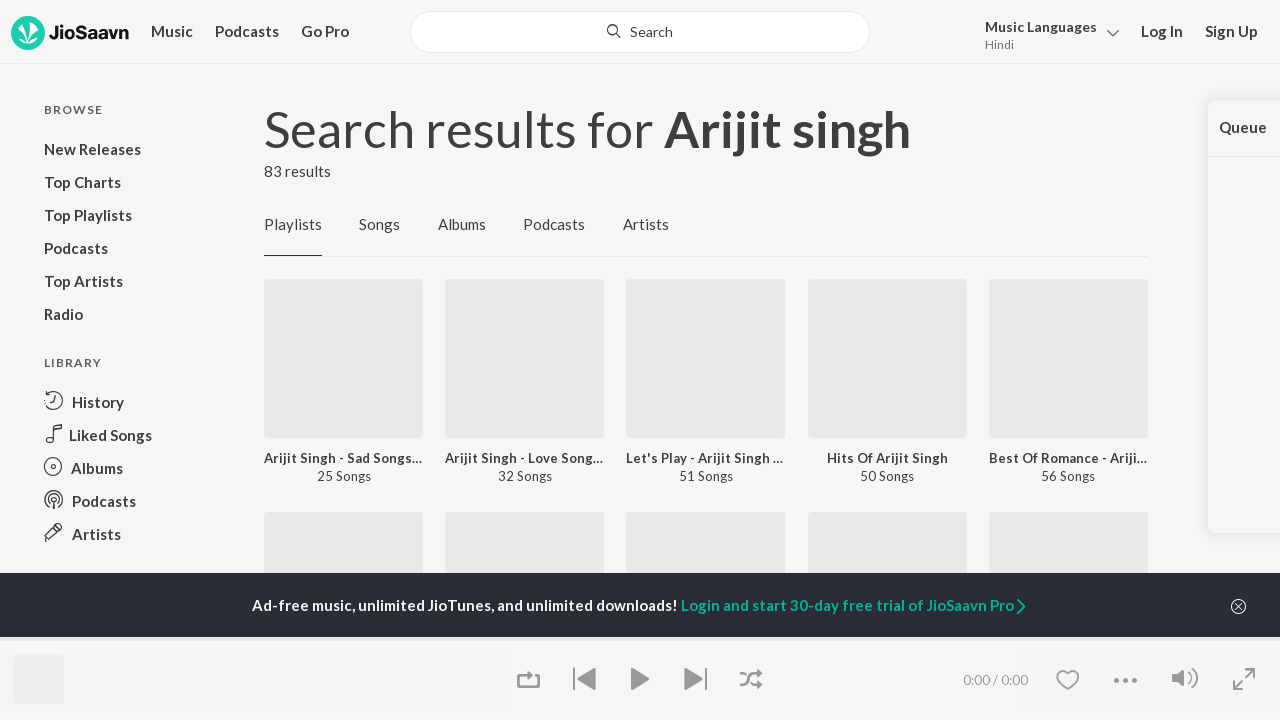